Tests handling a JavaScript prompt alert by entering text into the prompt input box and accepting it, then verifying the result

Starting URL: https://the-internet.herokuapp.com/javascript_alerts

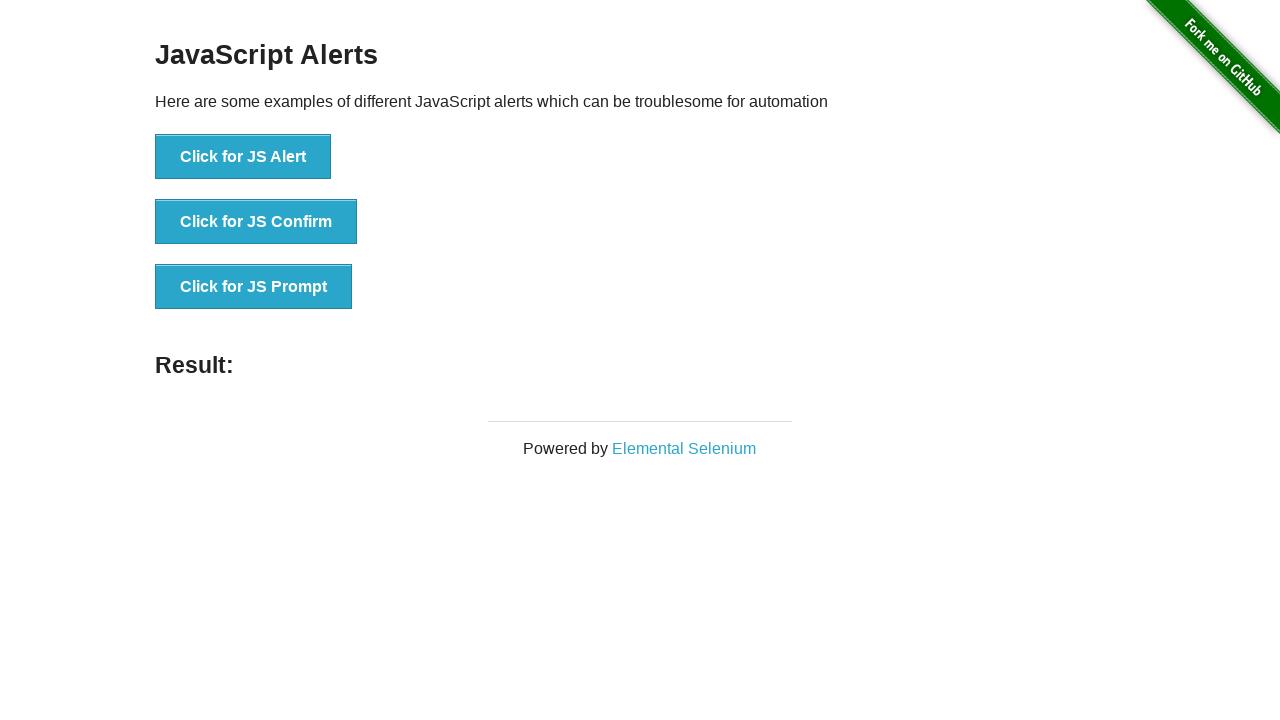

Set up dialog handler to accept prompt with text 'john'
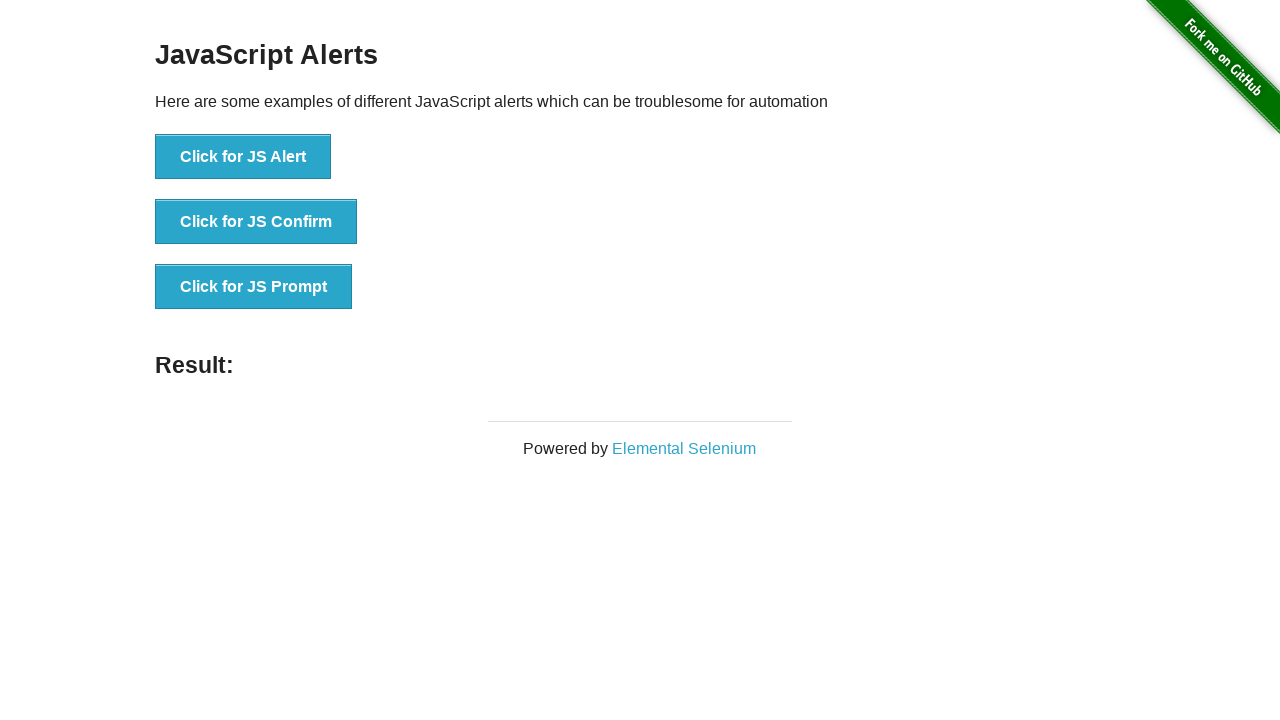

Clicked 'Click for JS Prompt' button to trigger prompt alert at (254, 287) on xpath=//button[normalize-space()='Click for JS Prompt']
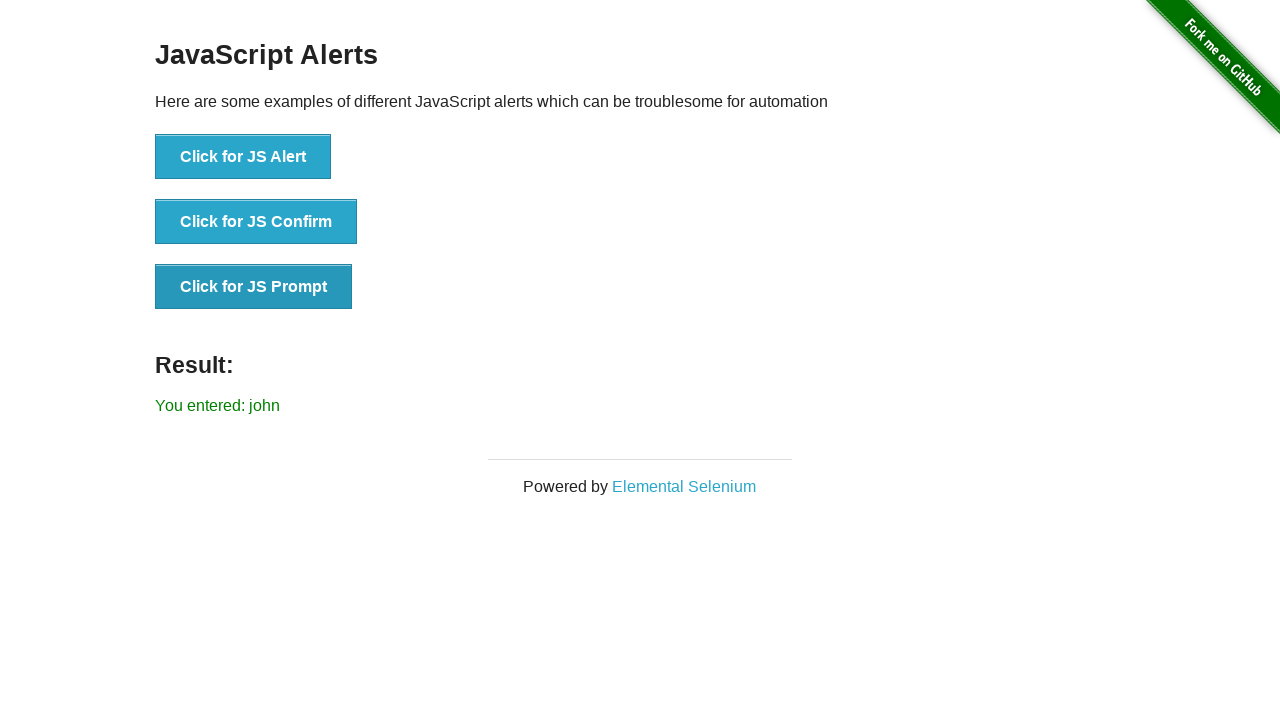

Waited for result element to be visible
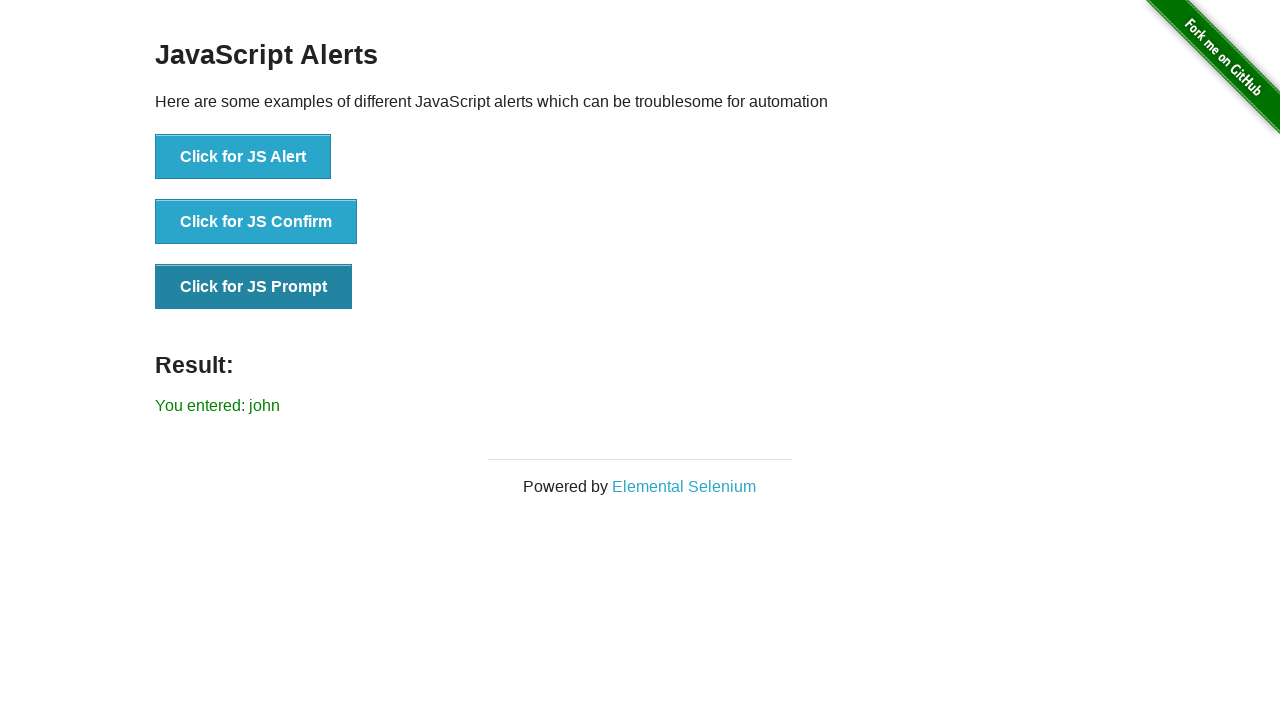

Retrieved text content from result element
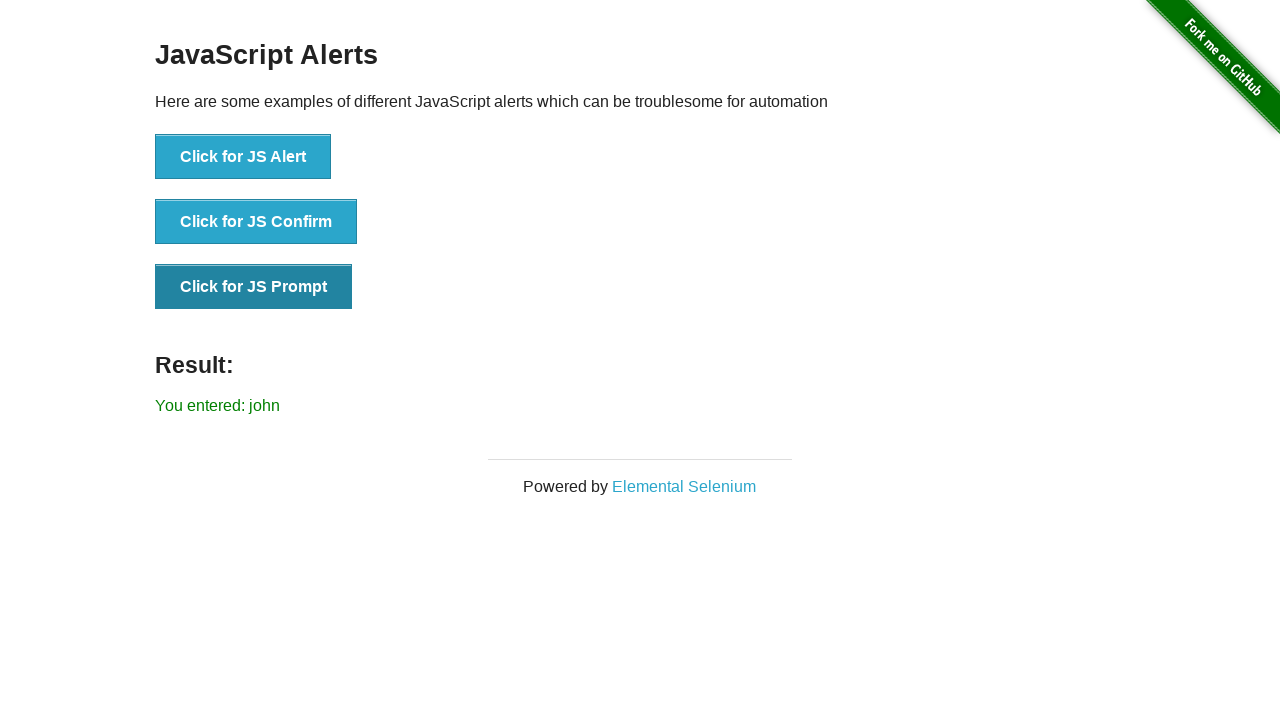

Verified that result text contains 'john'
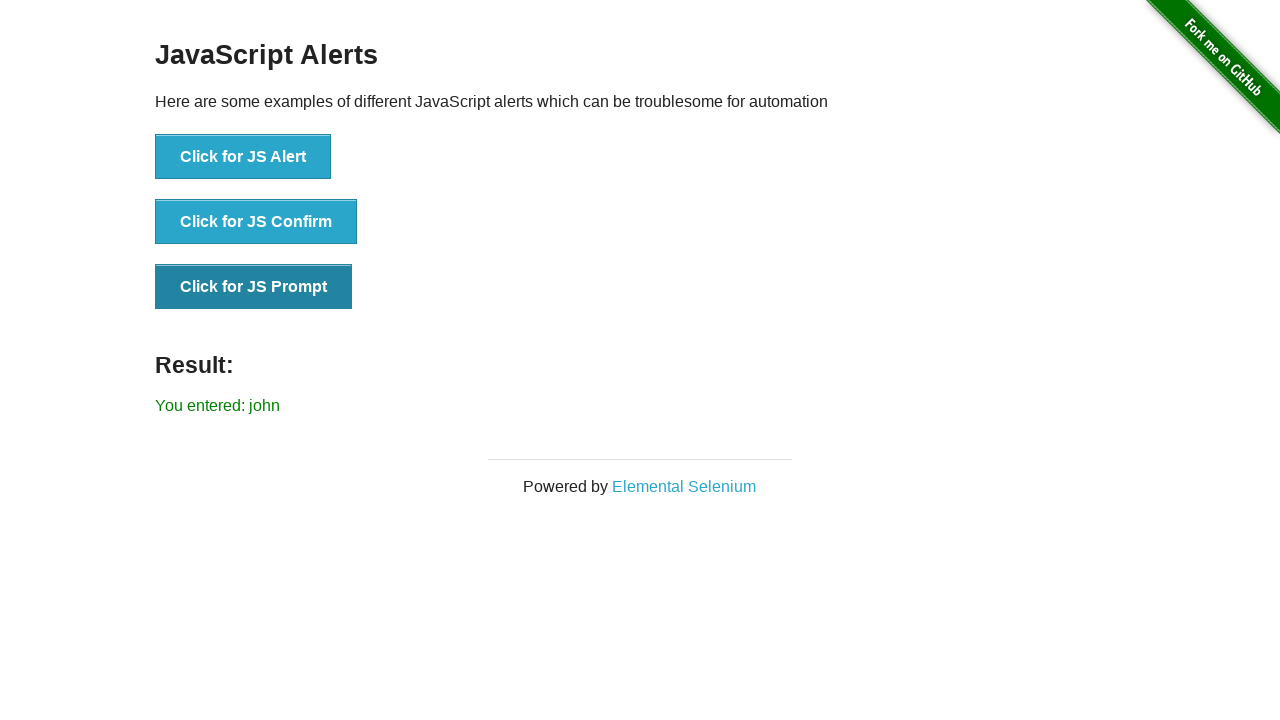

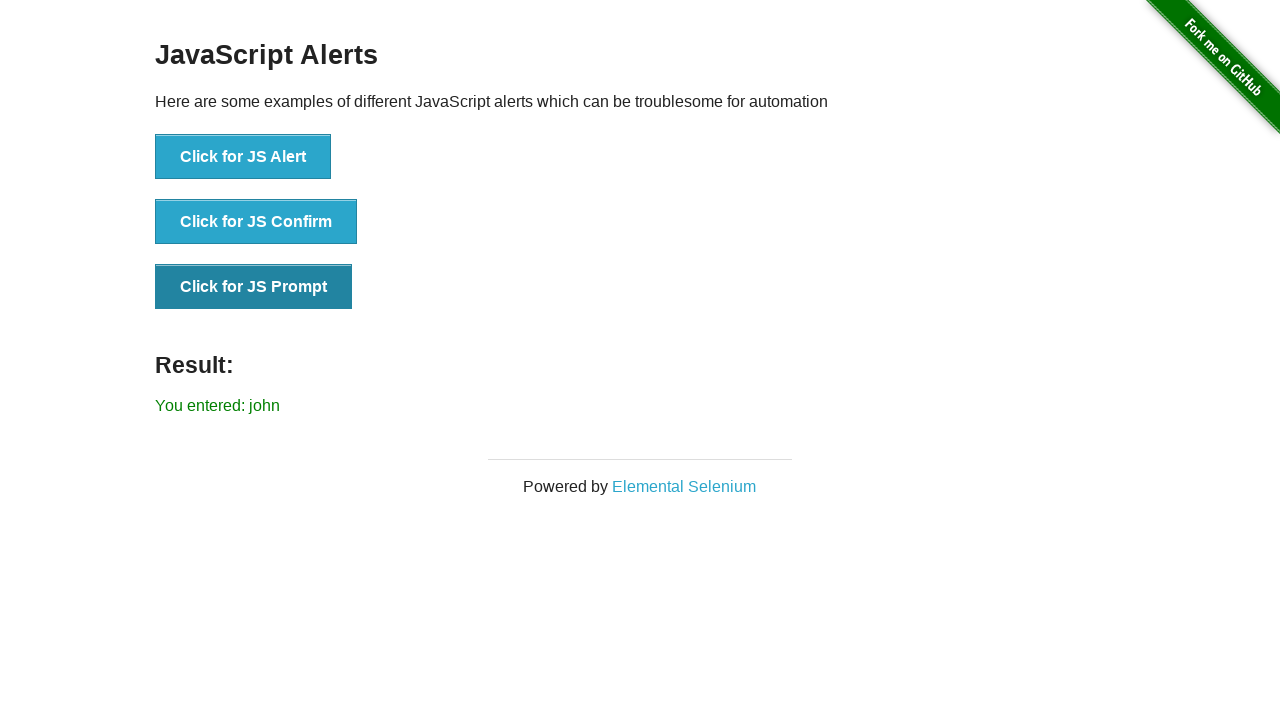